Tests sorting functionality on the home page by logging in, clicking the amount header to sort transactions, and verifying the sort order

Starting URL: https://sakshingp.github.io/assignment/login.html

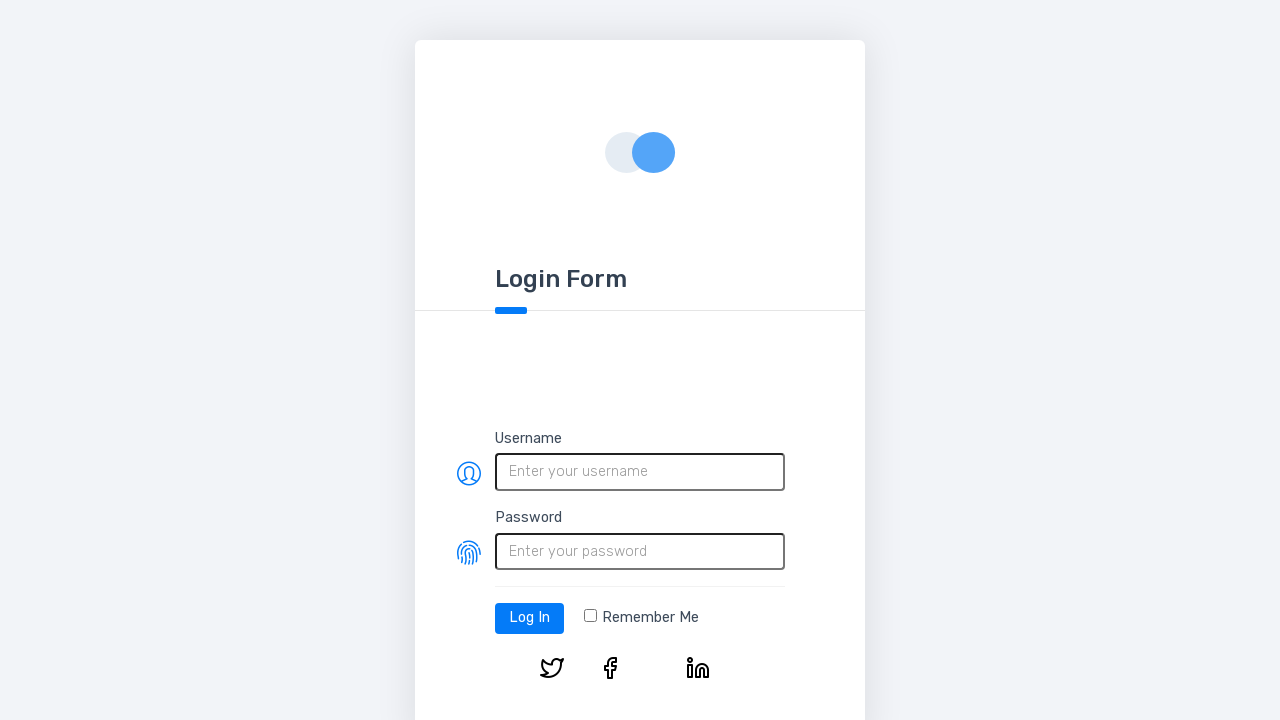

Filled username field with 'demouser789' on #username
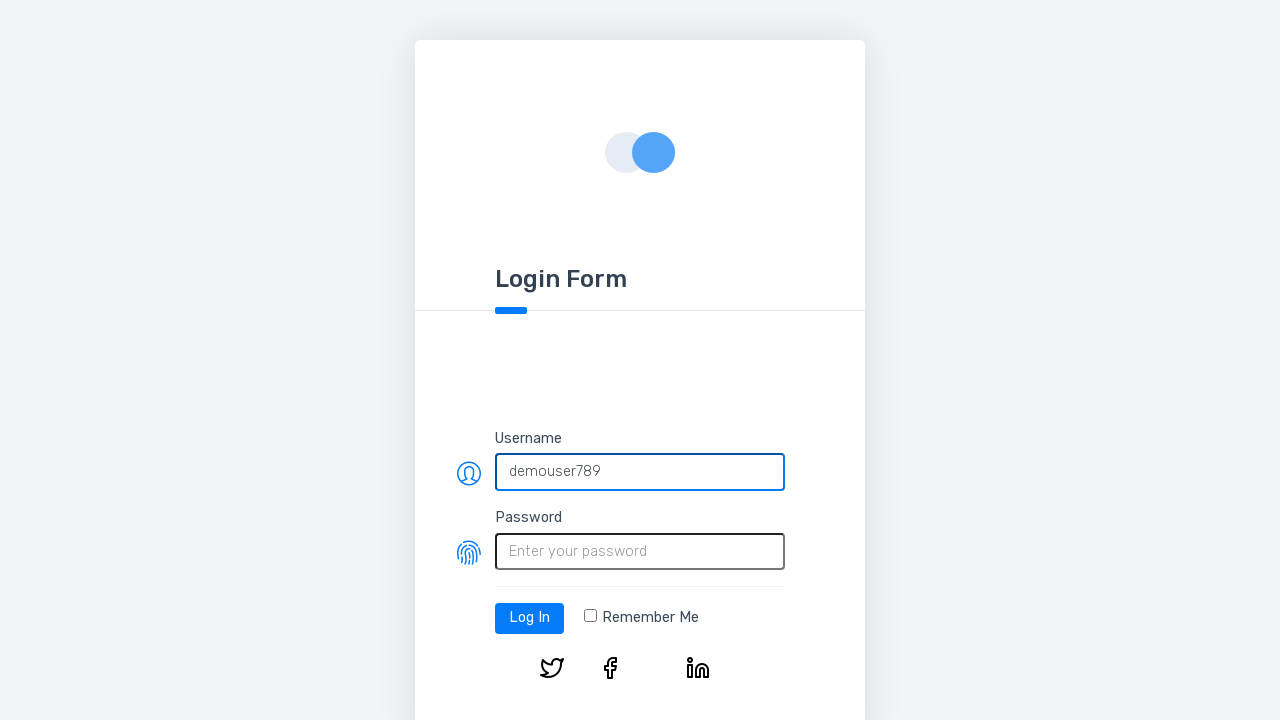

Filled password field with 'demopass321' on #password
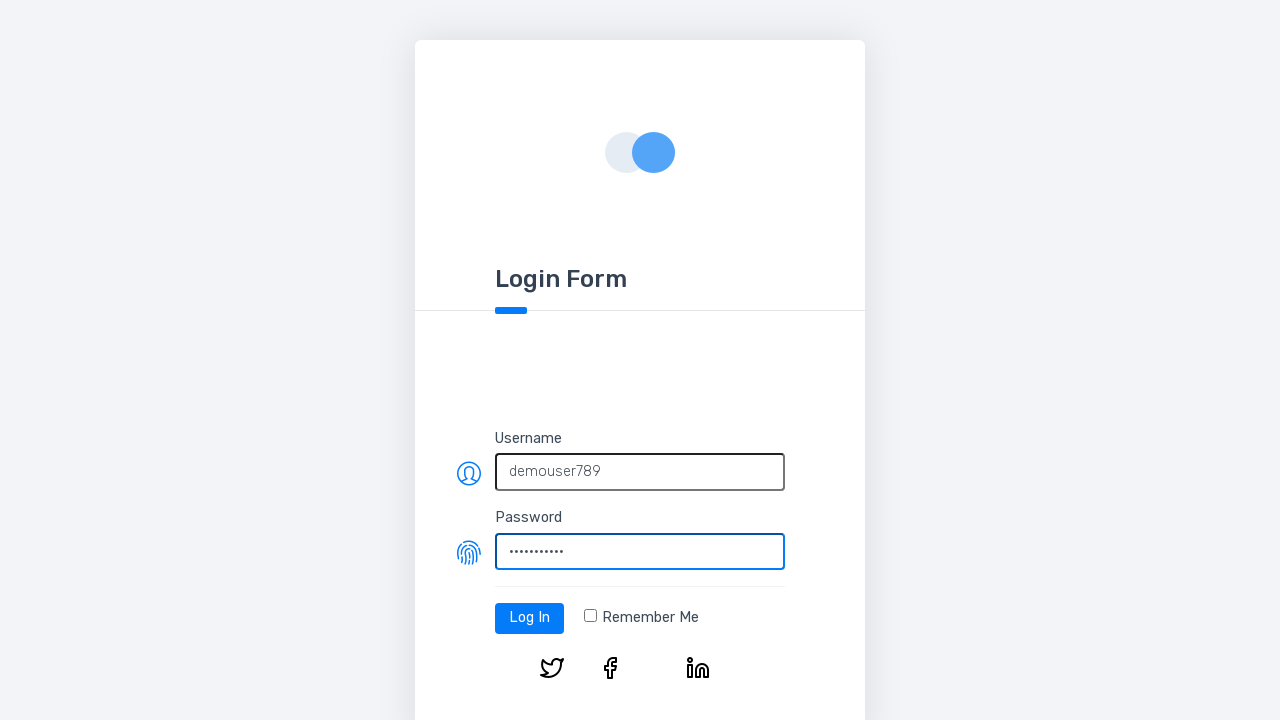

Clicked login button at (530, 618) on #log-in
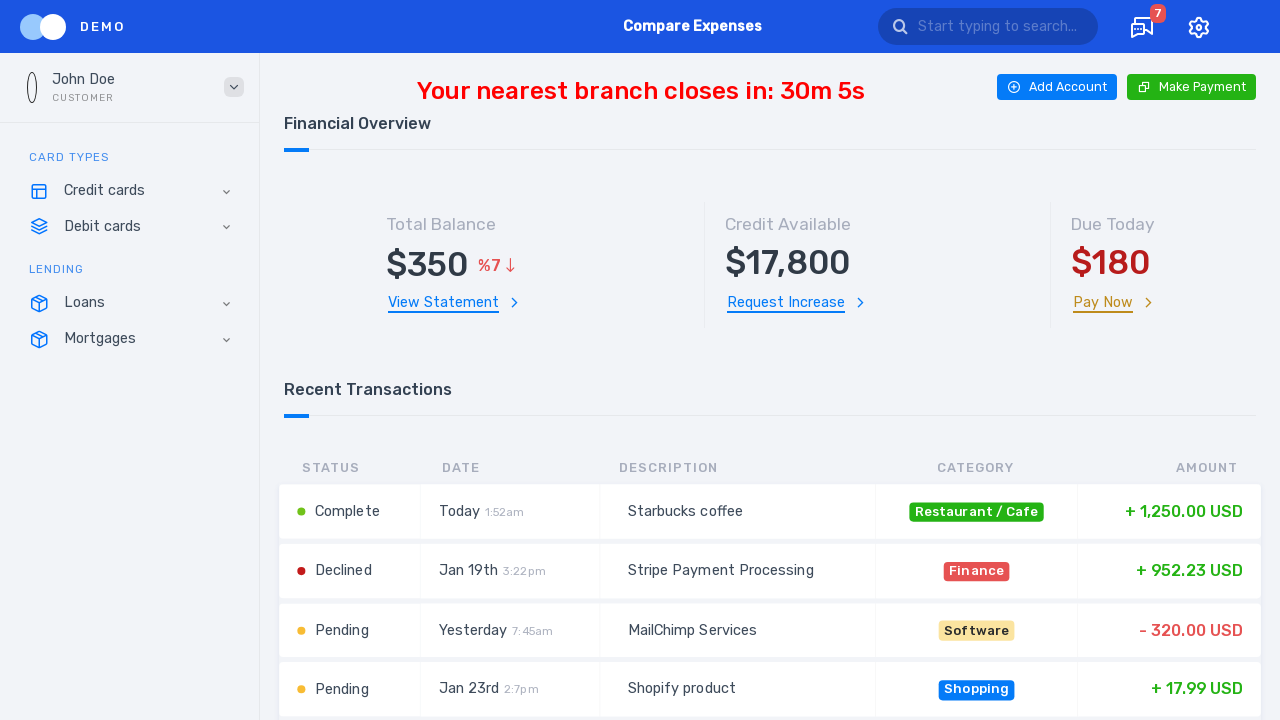

Home page loaded and amount header is visible
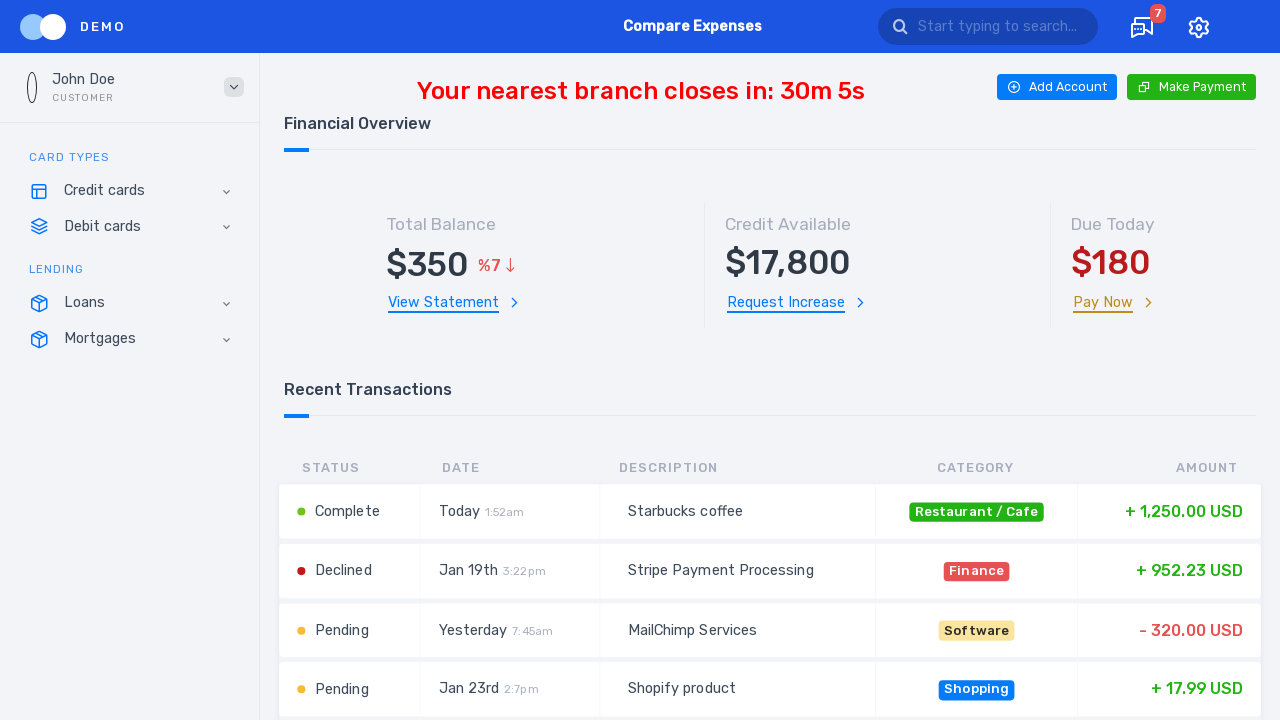

Clicked amount header to sort transactions at (1166, 468) on #amount
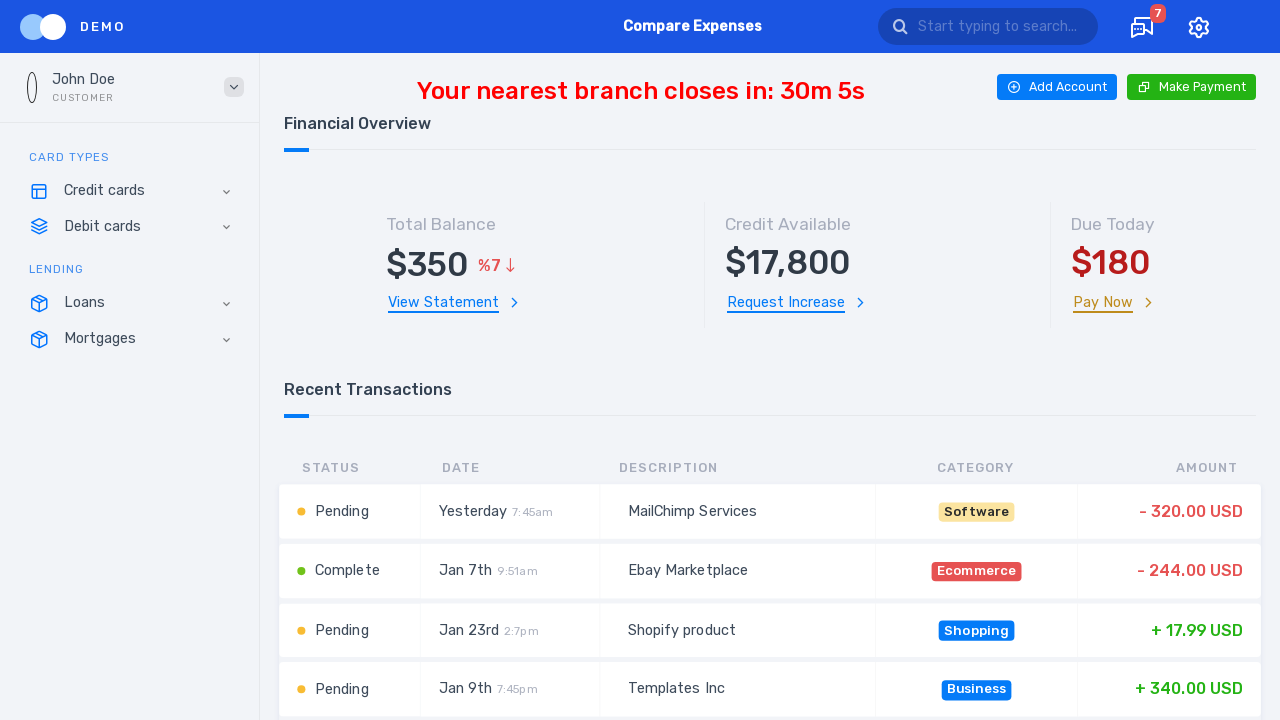

Waited 2 seconds for sorting to complete
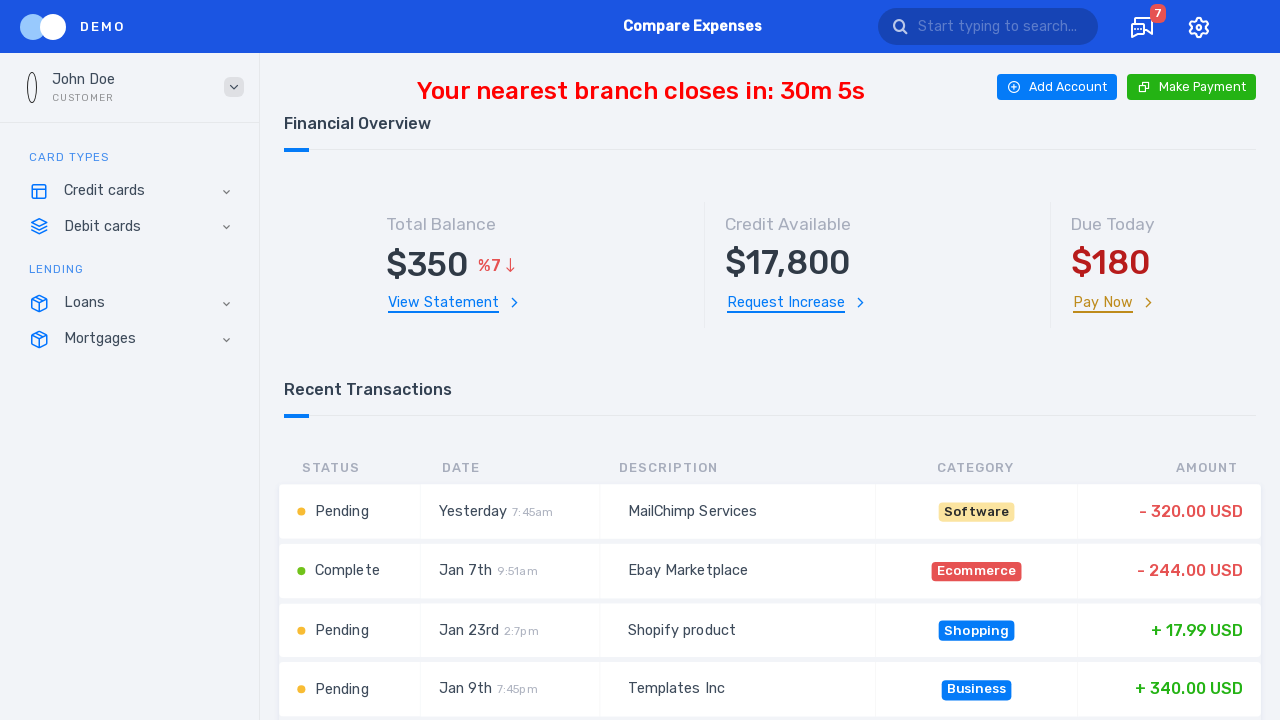

Verified transactions table is visible on the page
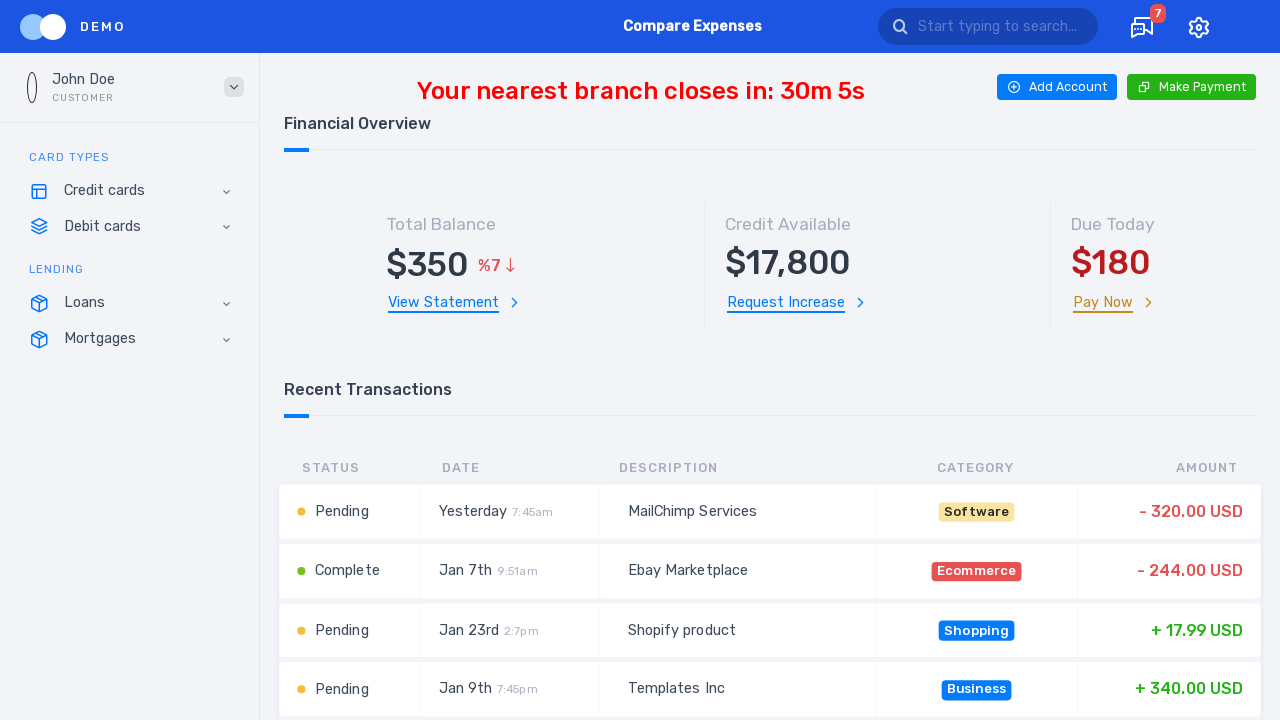

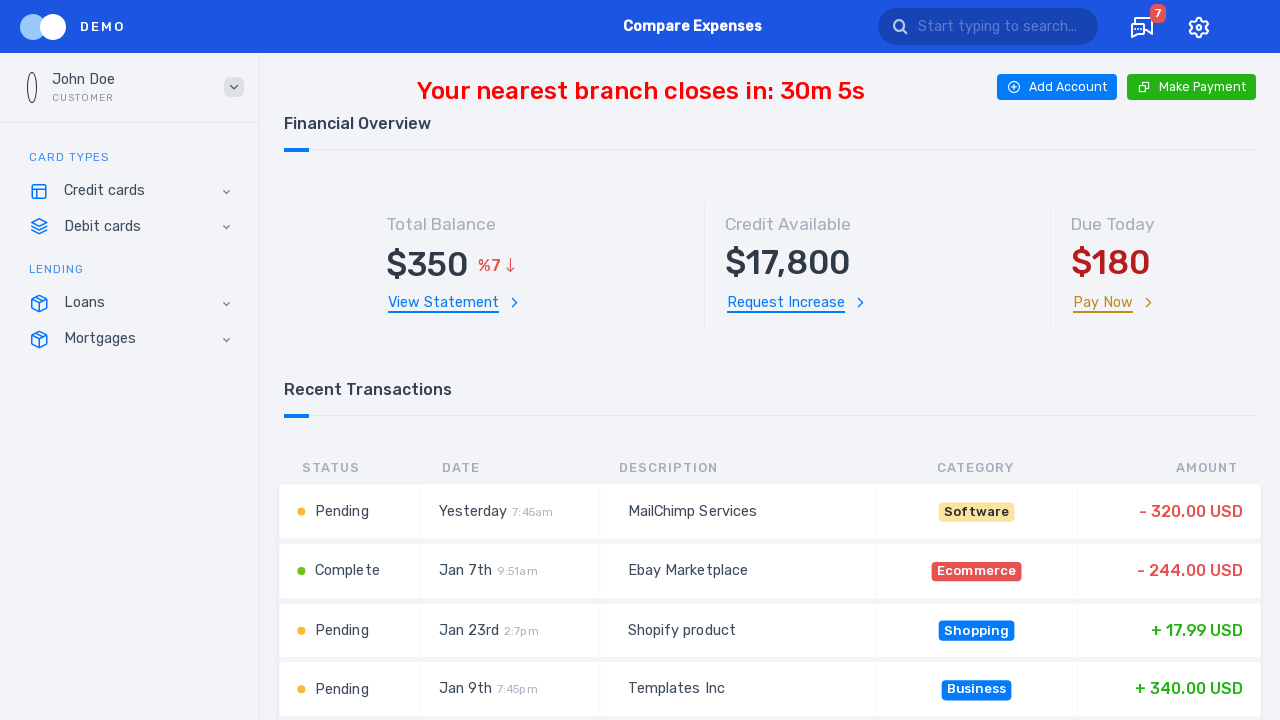